Tests adding a new record to the web table by filling out the registration form and verifying the email appears in the table

Starting URL: https://demoqa.com/webtables

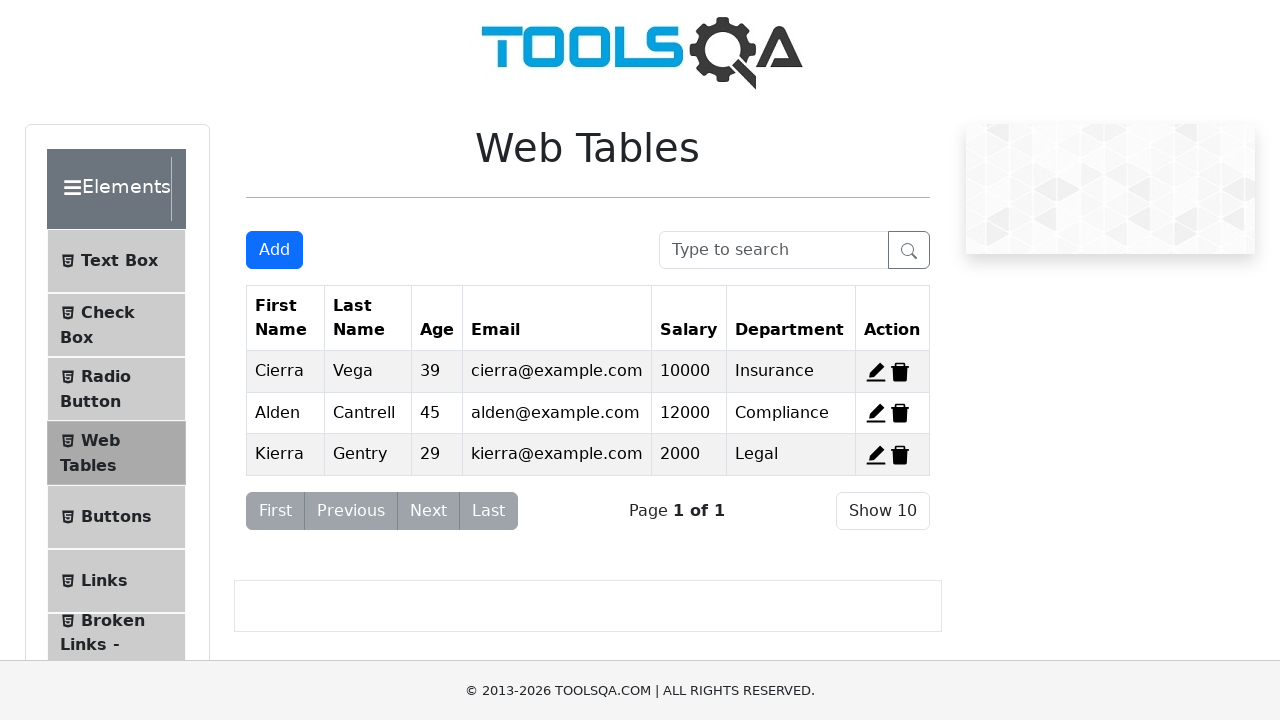

Clicked Add New Record button to open registration form at (274, 250) on #addNewRecordButton
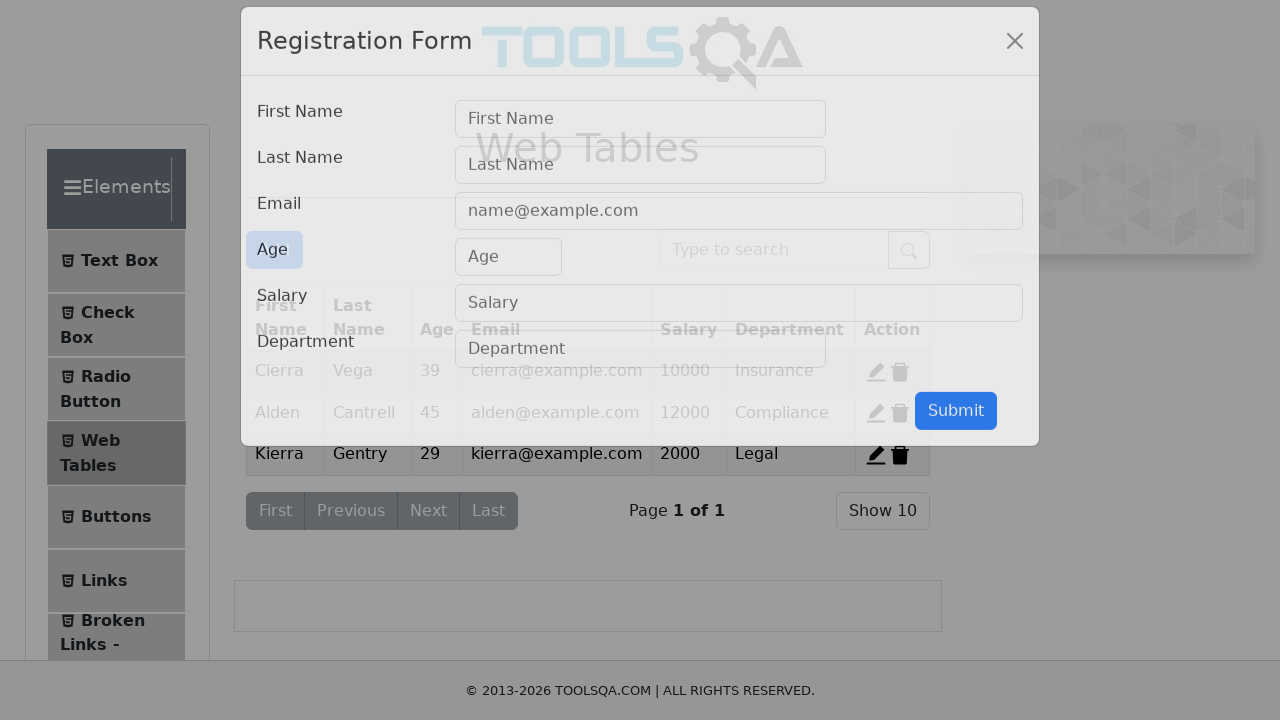

Registration form modal appeared
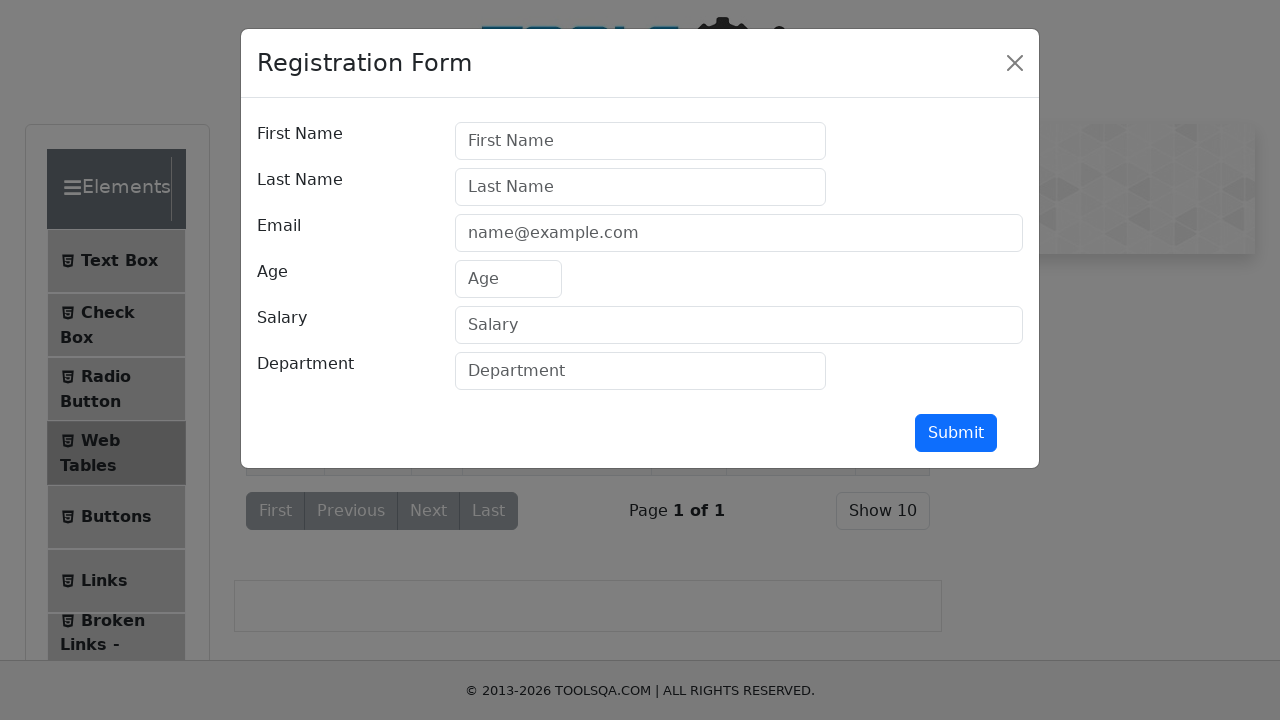

Filled first name field with 'Test' on #firstName
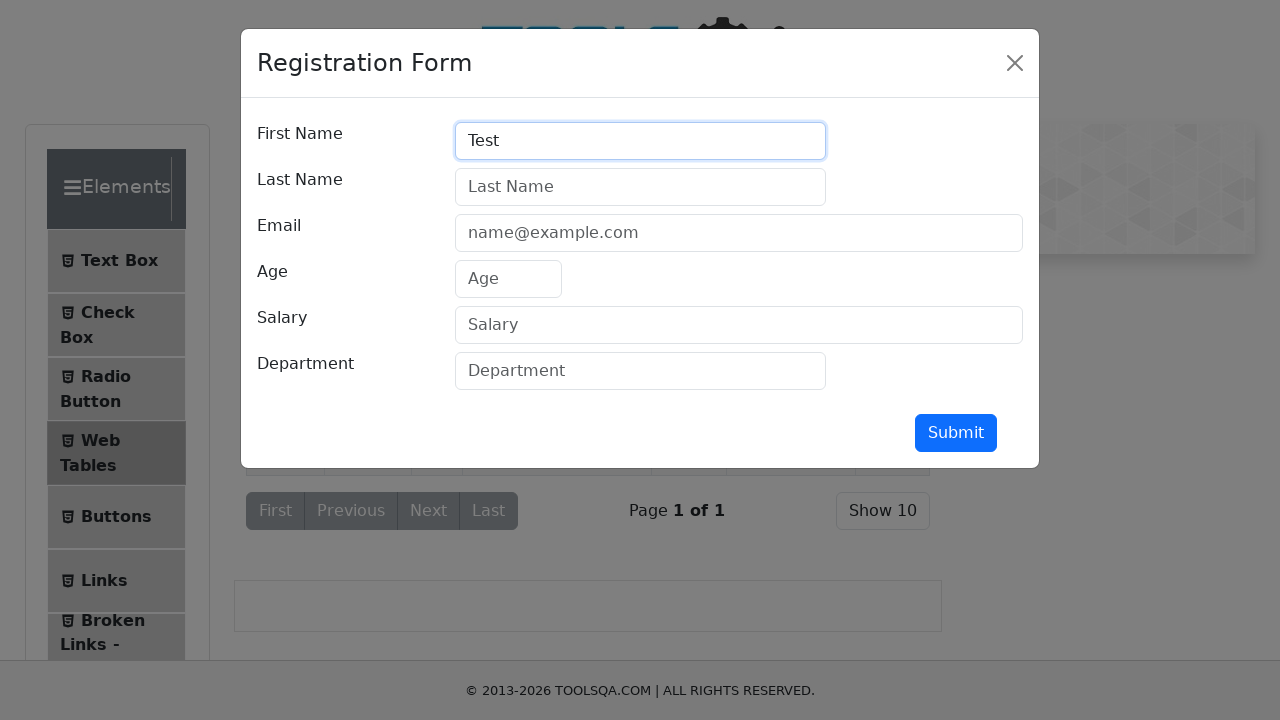

Filled last name field with 'User' on #lastName
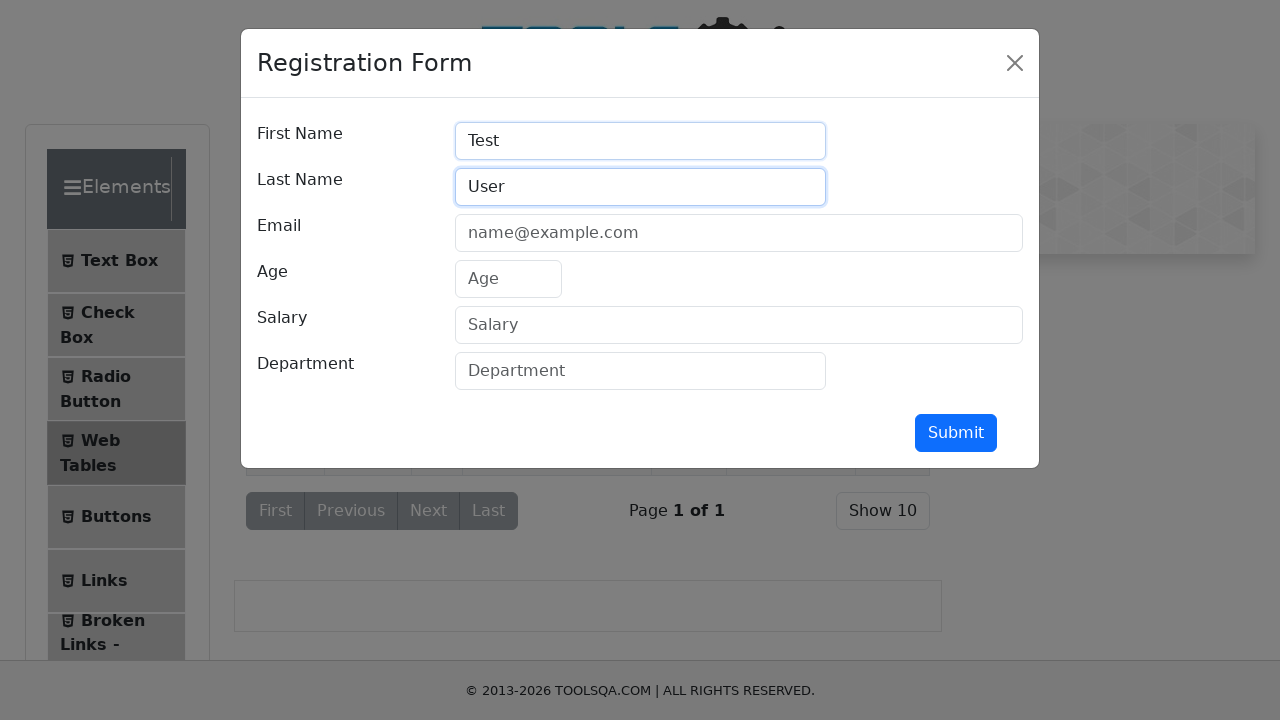

Filled email field with 'smoke@test.com' on #userEmail
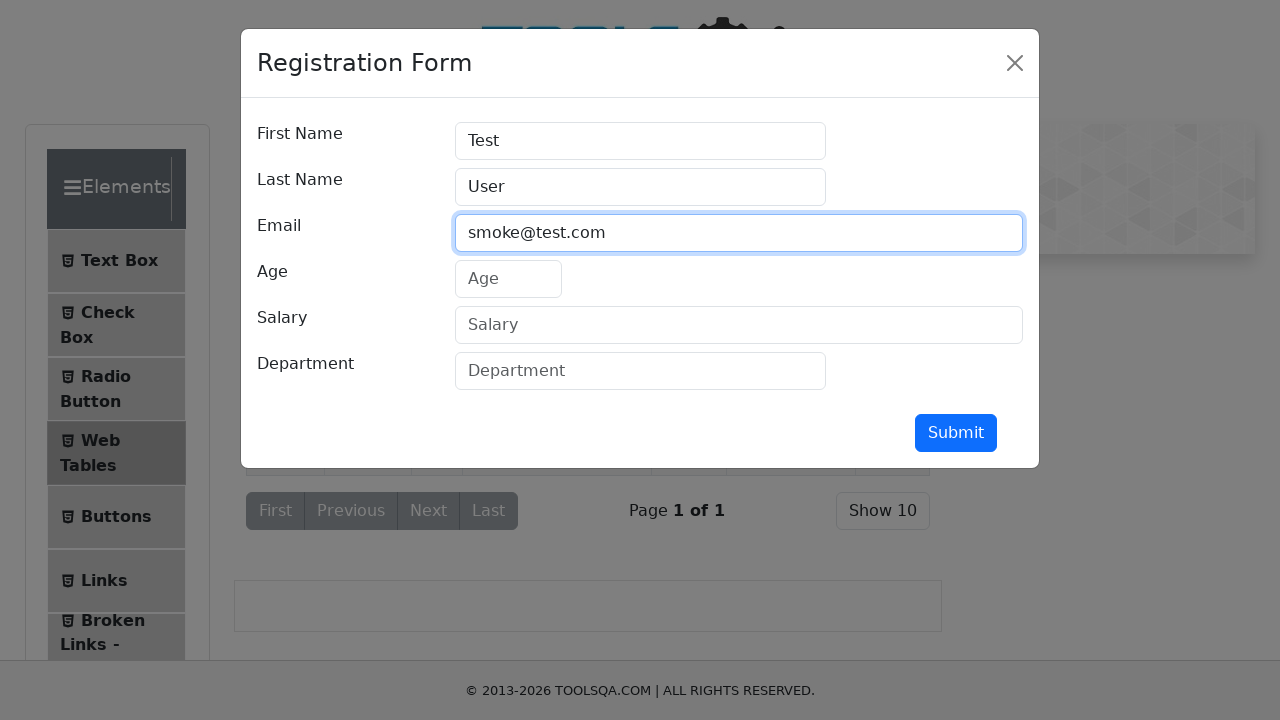

Filled age field with '29' on #age
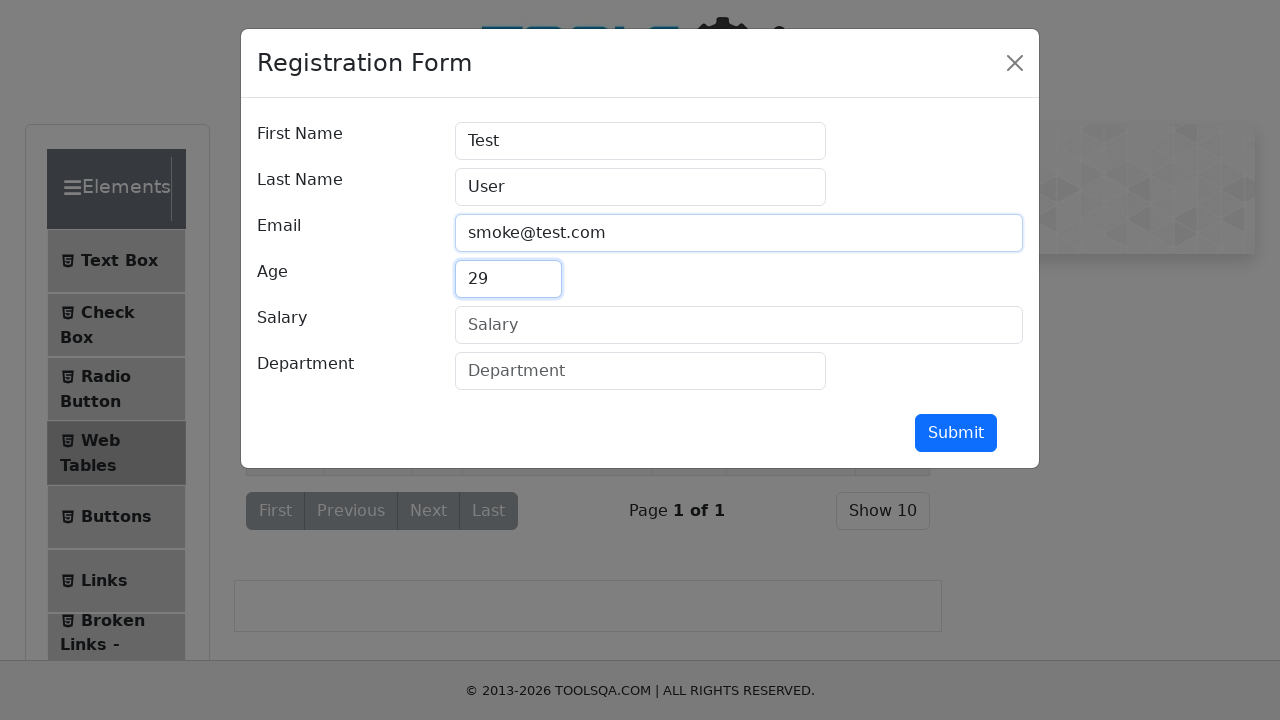

Filled salary field with '2900' on #salary
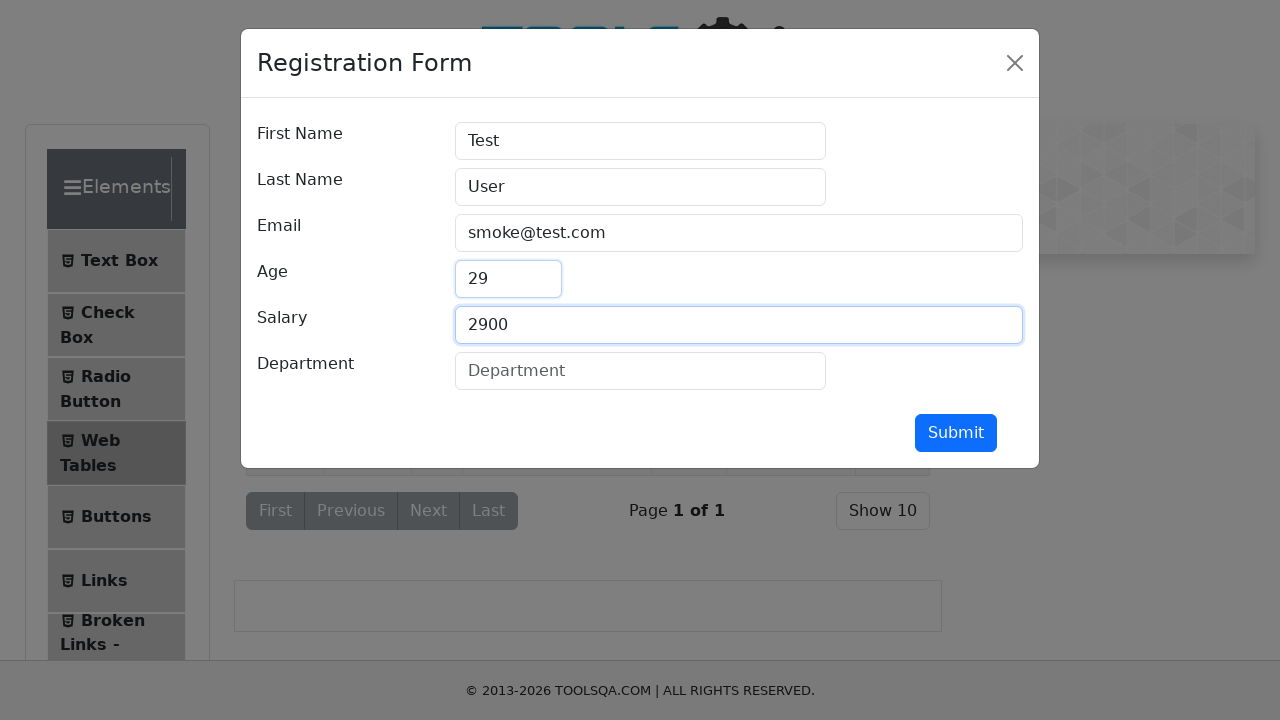

Filled department field with 'Smoke' on #department
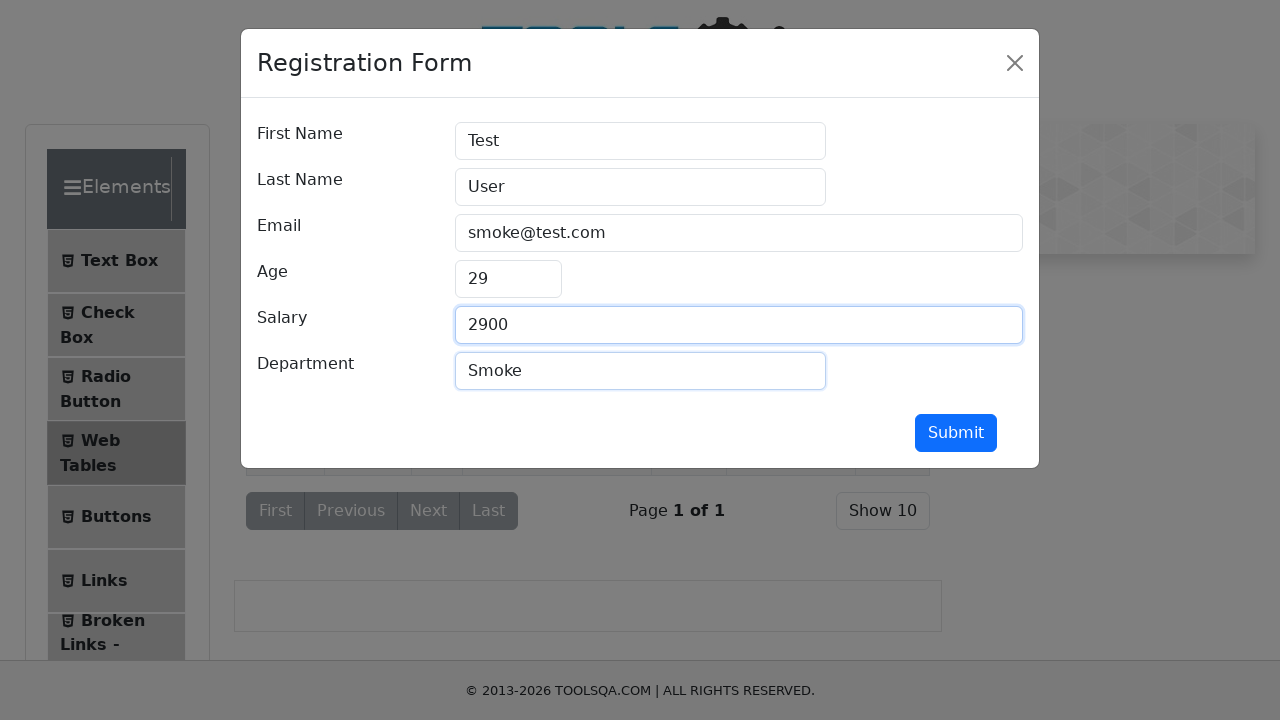

Clicked submit button to submit registration form at (956, 433) on #submit
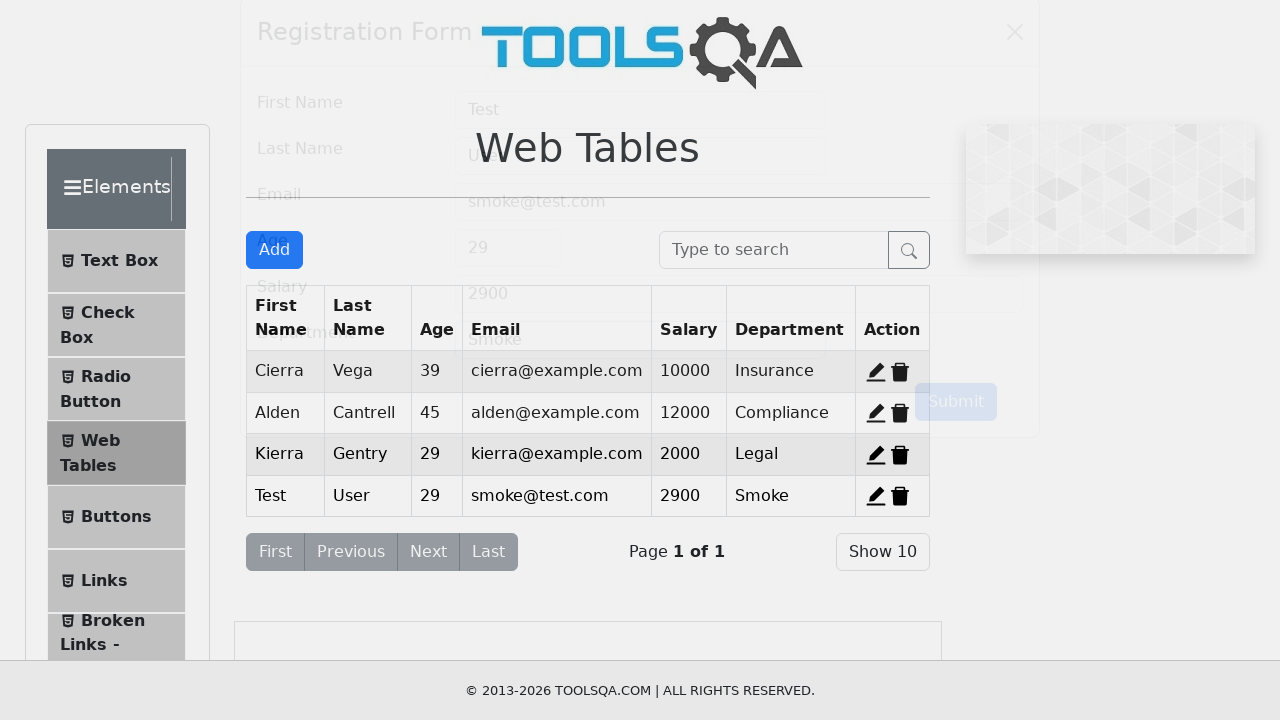

Registration form modal closed
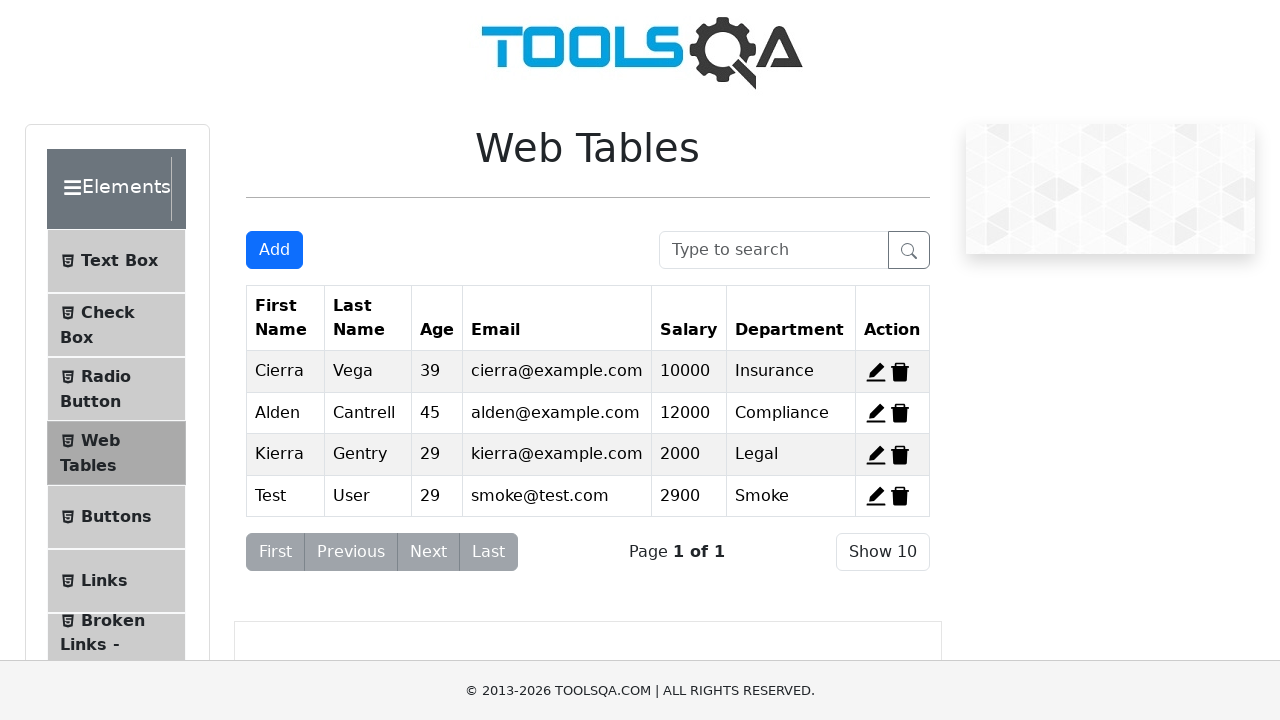

Verified new record with email 'smoke@test.com' appears in web table
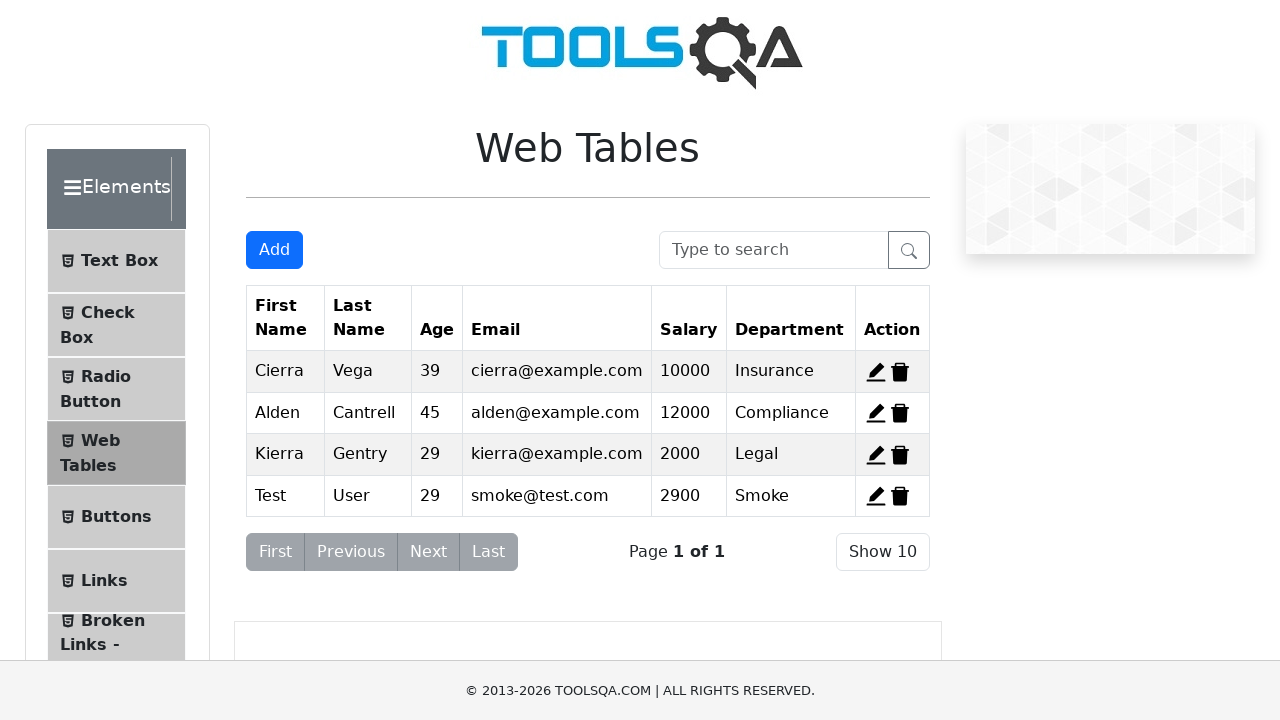

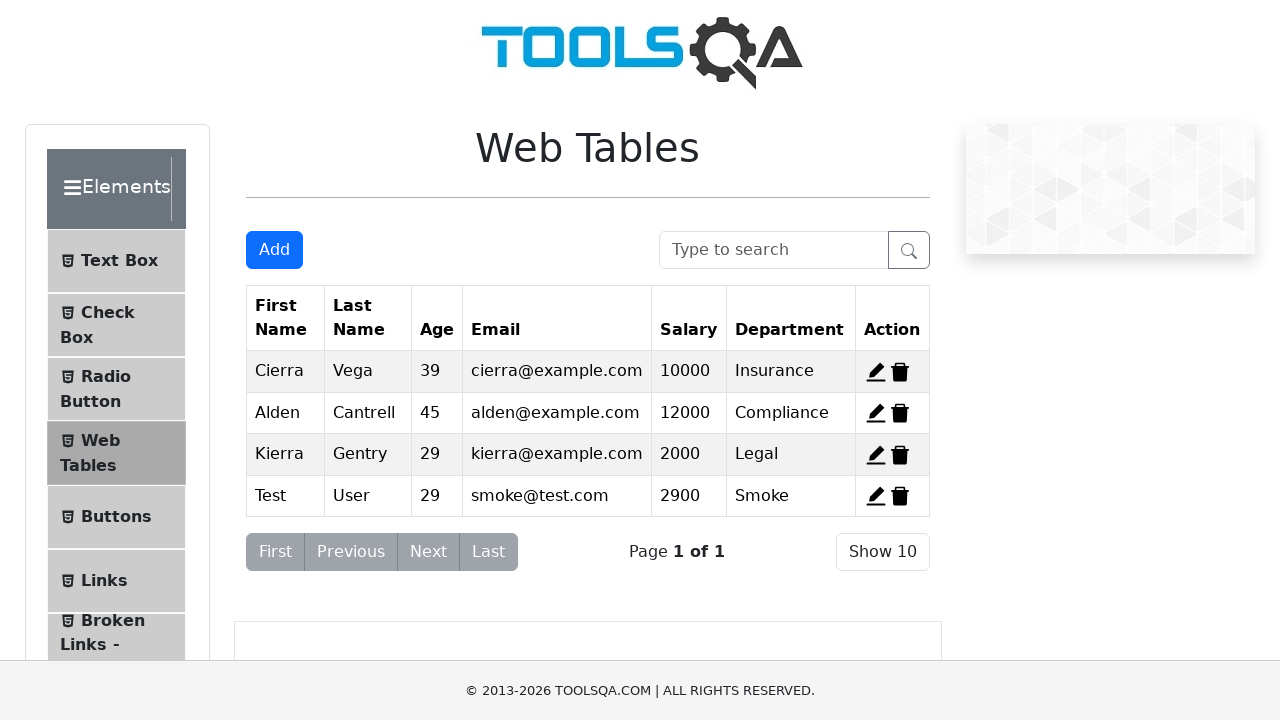